Navigates to a sample HTML page and clicks on the first link element found on the page

Starting URL: https://aksharatraining.com/sample1.html

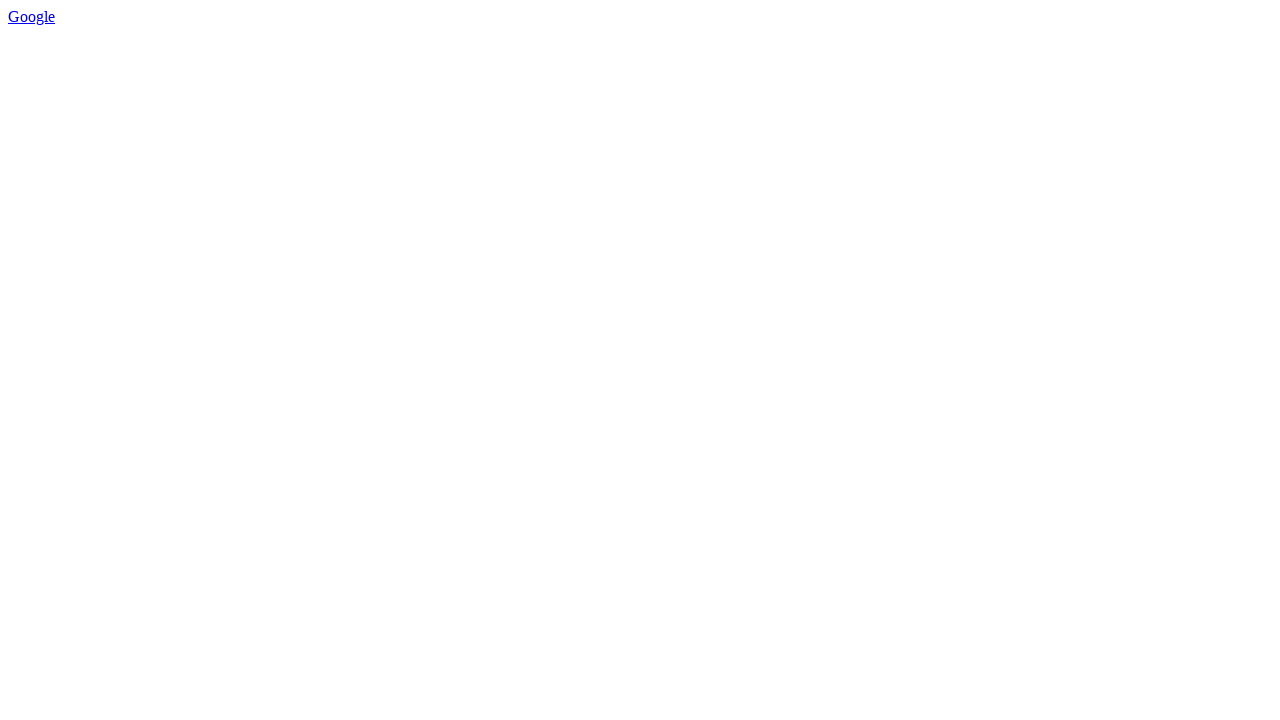

Navigated to https://aksharatraining.com/sample1.html
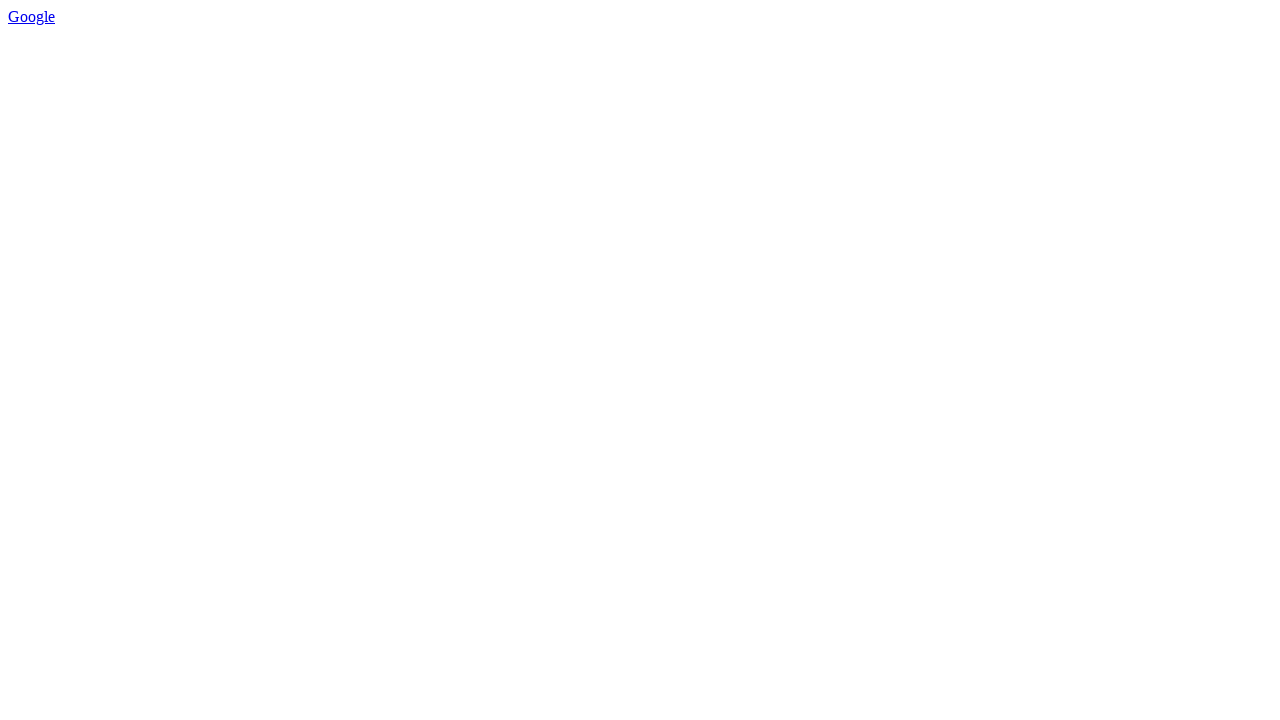

Clicked on the first link element found on the page at (32, 16) on a
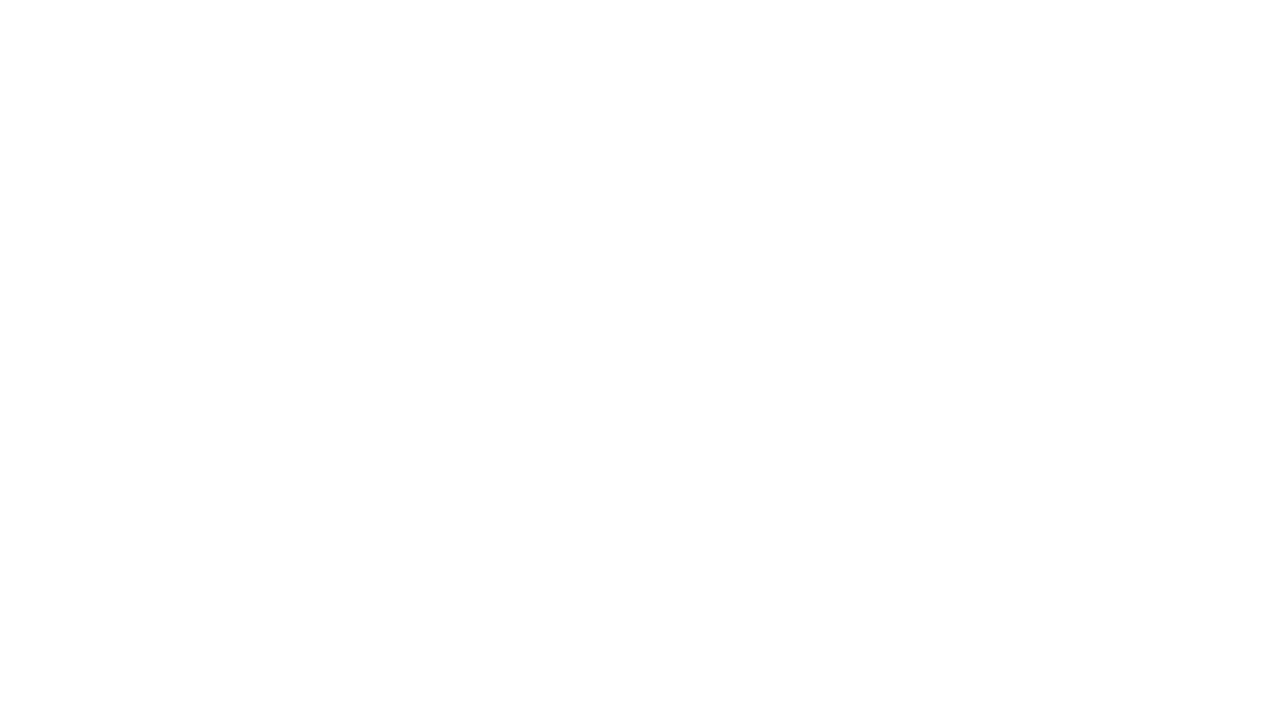

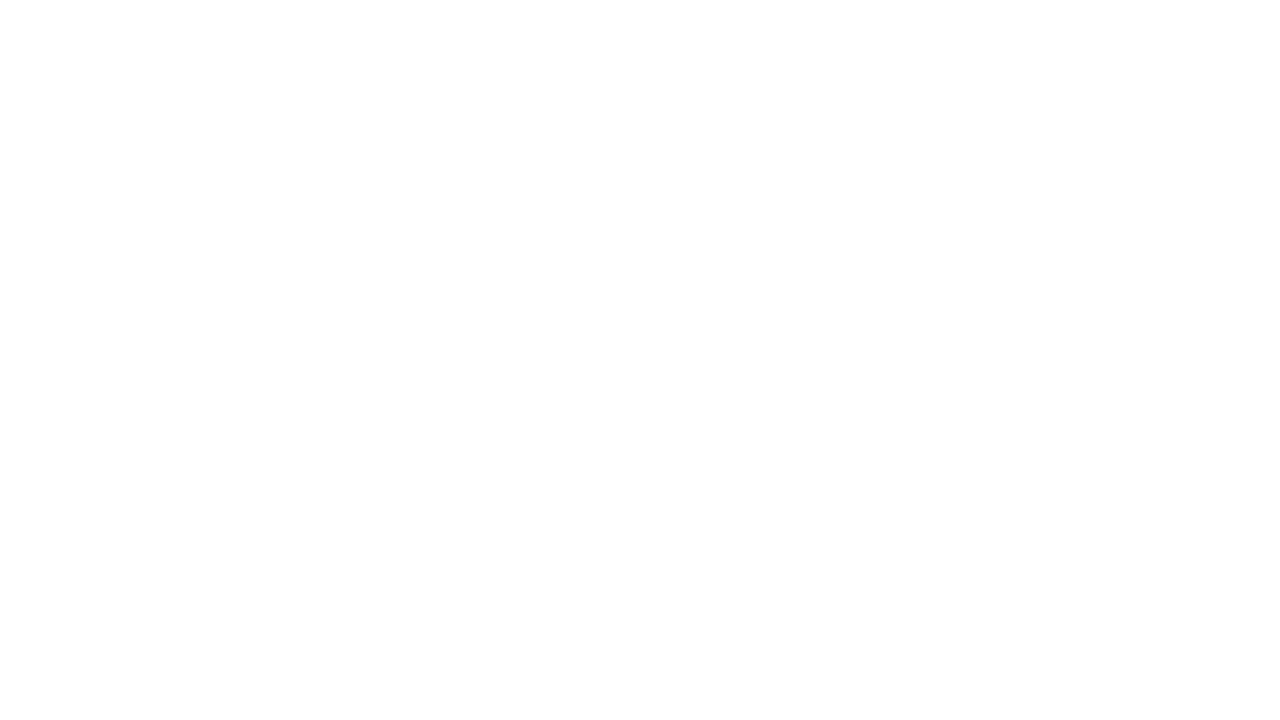